Tests the search functionality by hovering over the search icon, entering a search query, and submitting the search form.

Starting URL: https://en.ehu.lt/

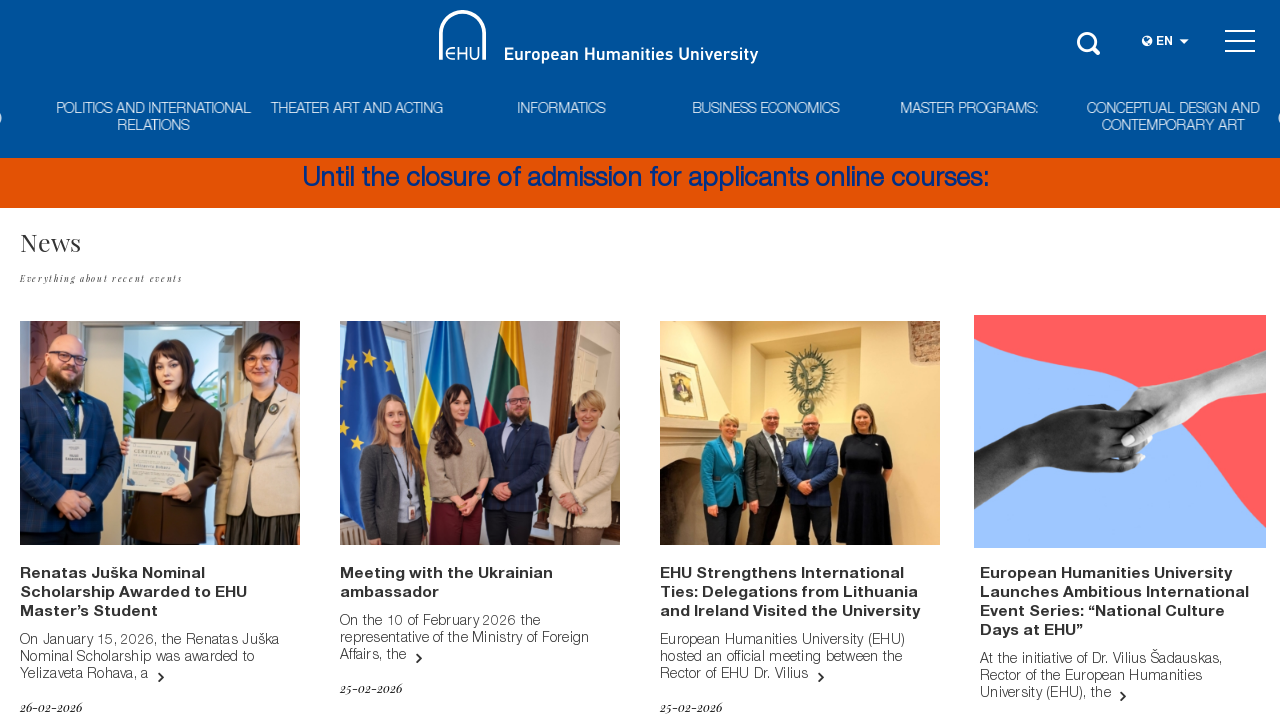

Hovered over search icon to reveal search bar at (1090, 40) on div.header-search
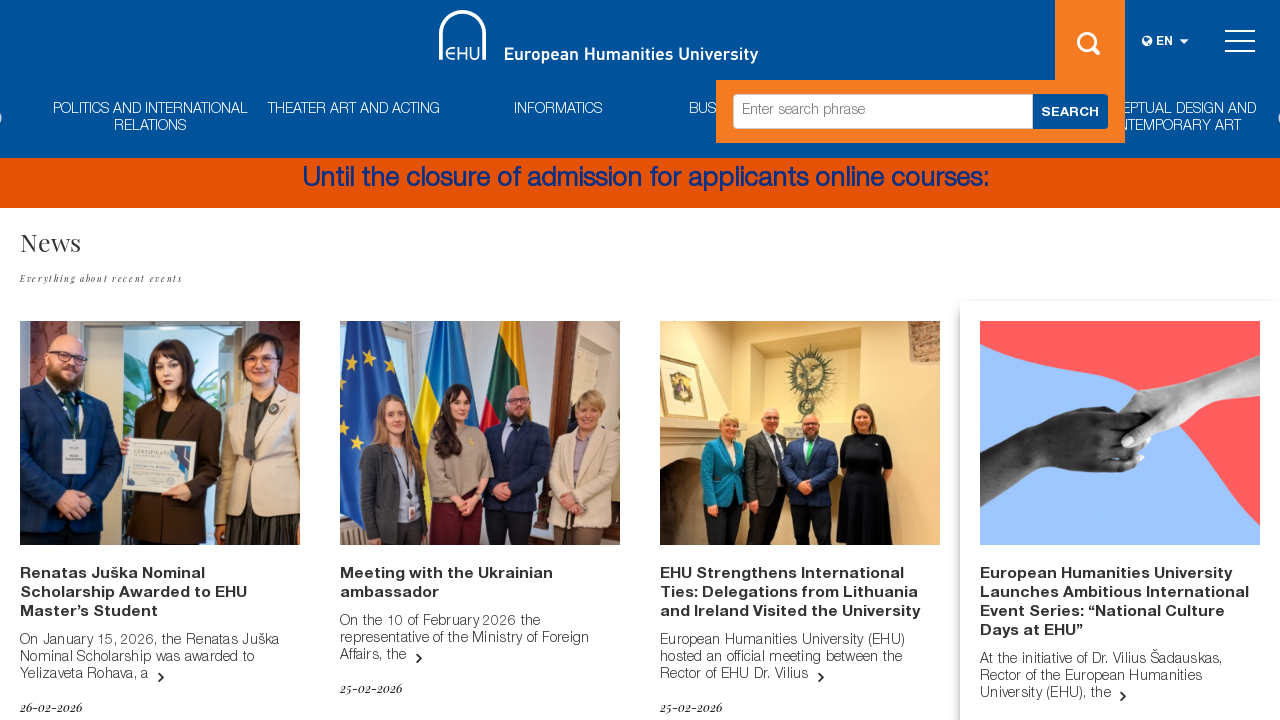

Filled search field with 'study programs' on input[name='s']
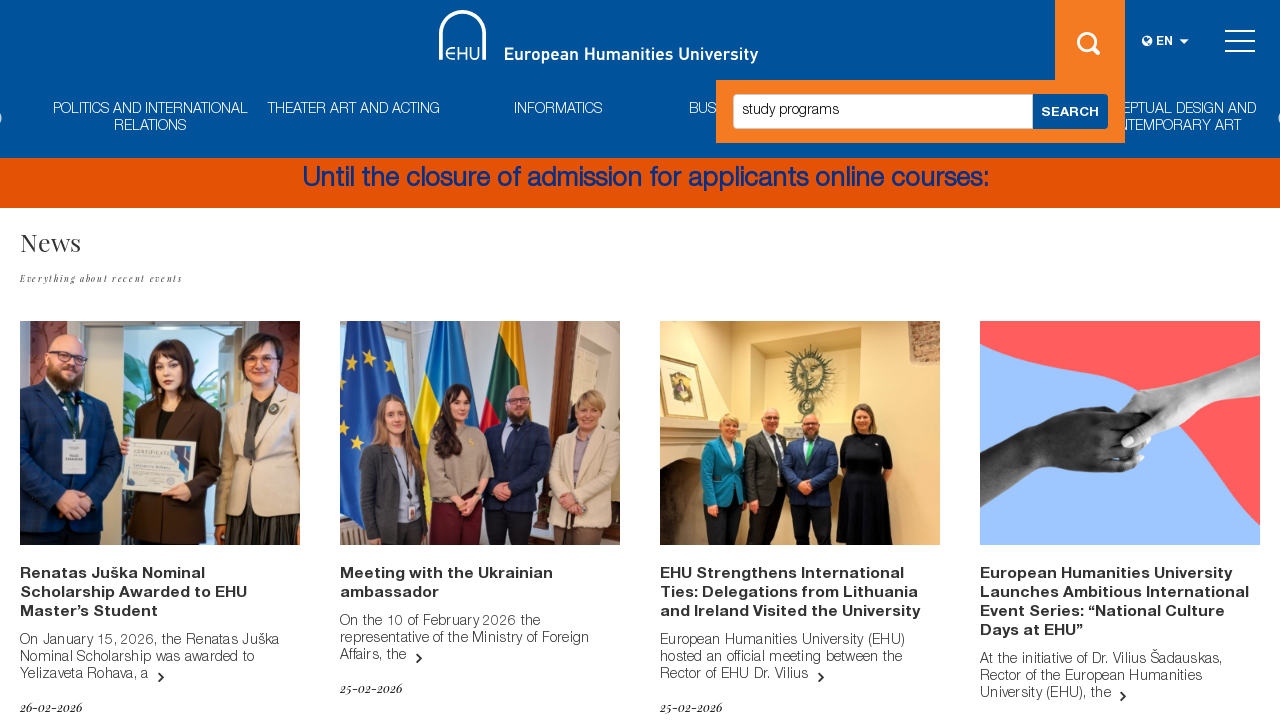

Pressed Enter to submit search query on input[name='s']
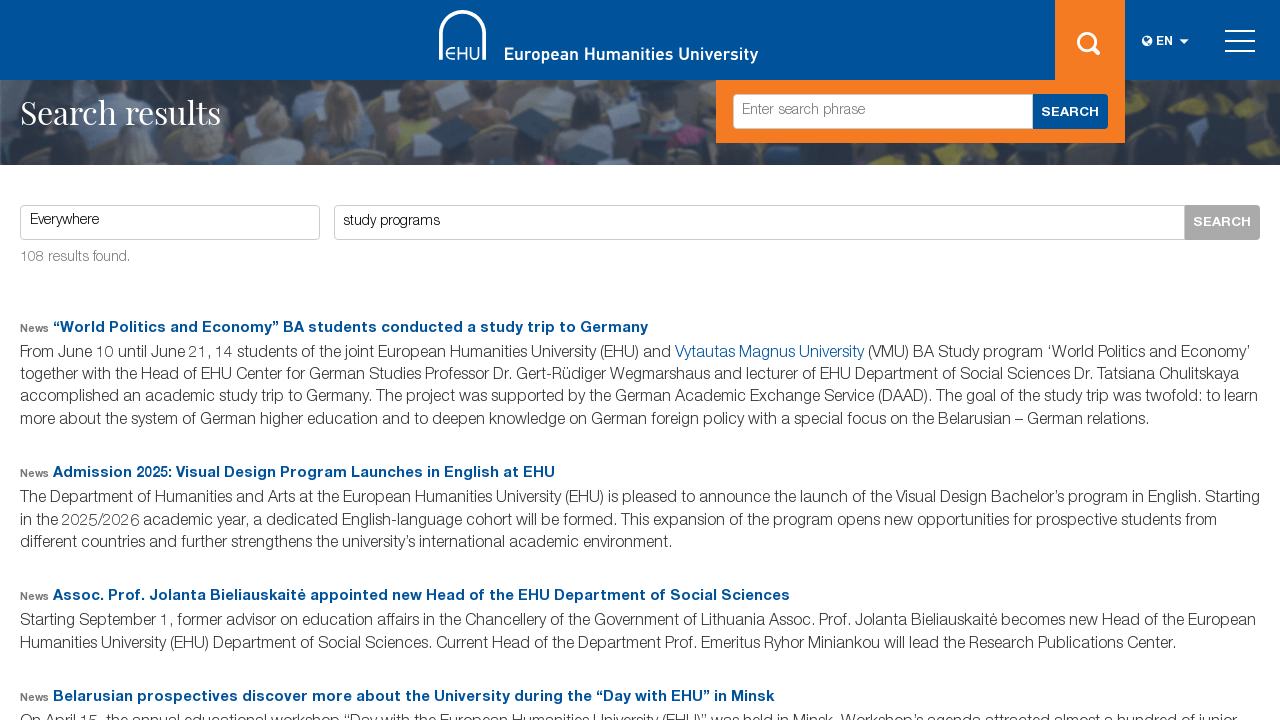

Search results page loaded with query 'study programs'
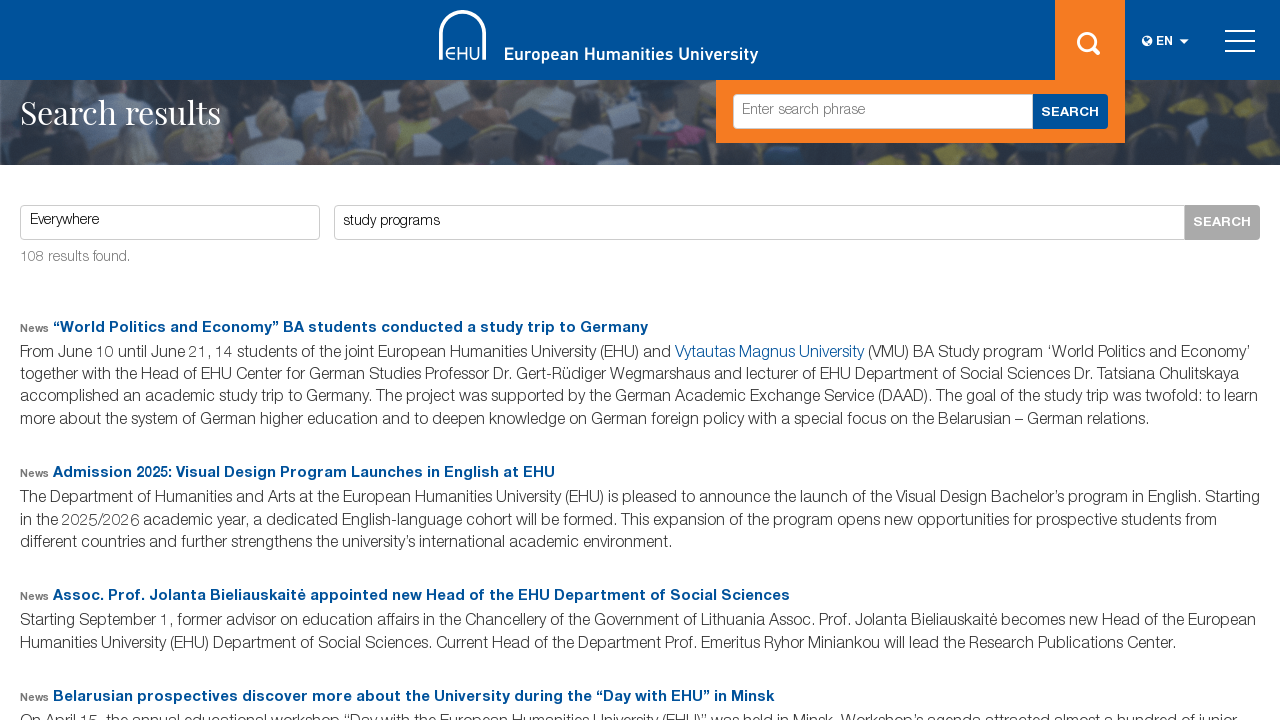

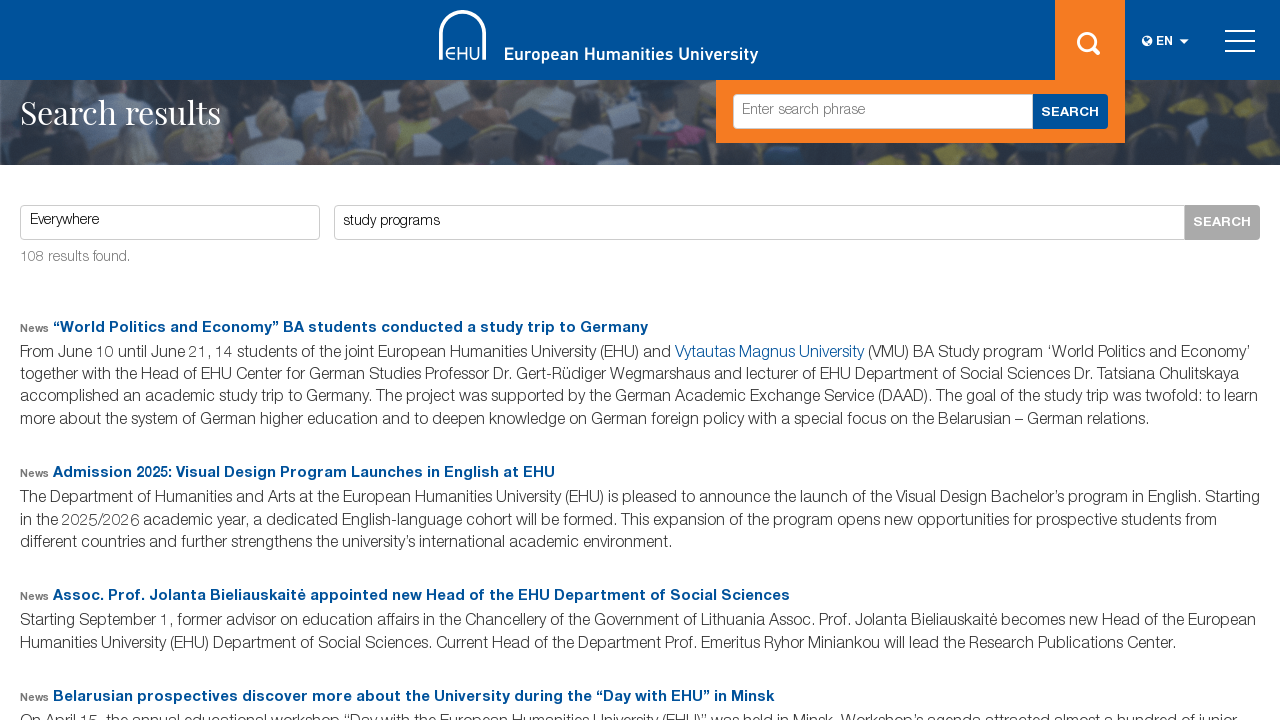